Tests checkbox functionality by iterating through all checkboxes on the page and selecting only the one with value 'option2'

Starting URL: https://rahulshettyacademy.com/AutomationPractice/

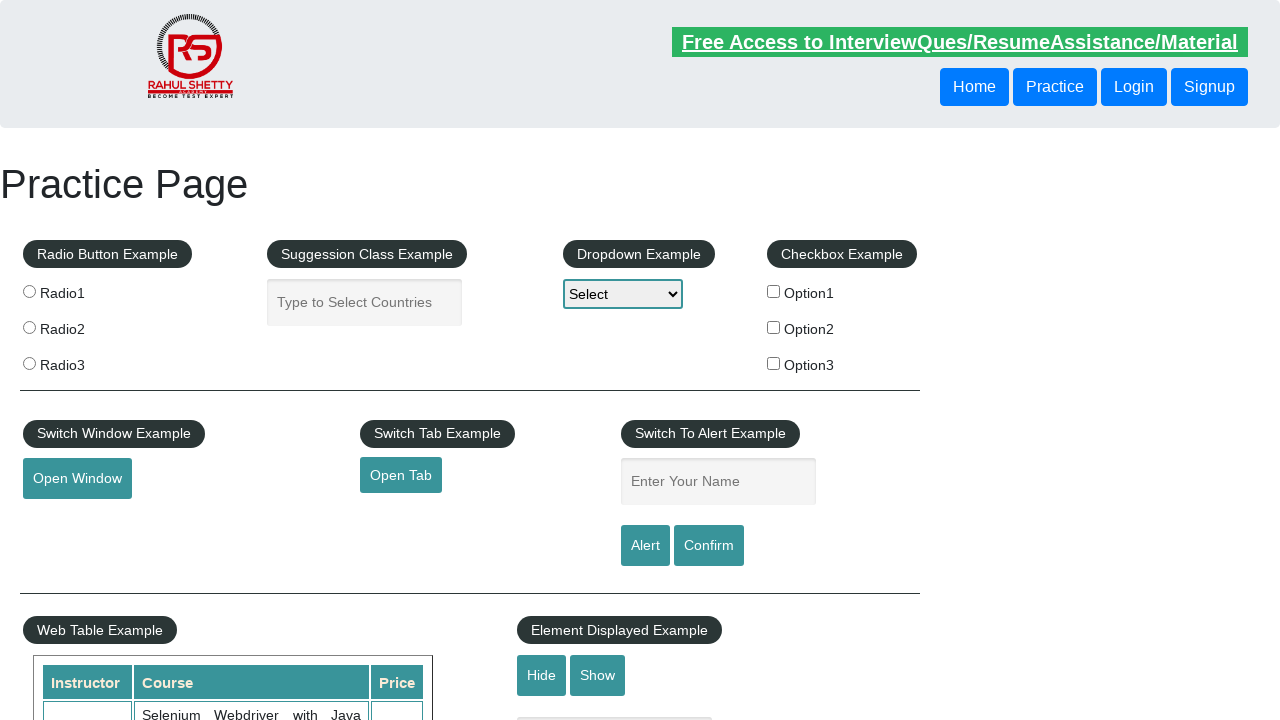

Navigated to AutomationPractice page
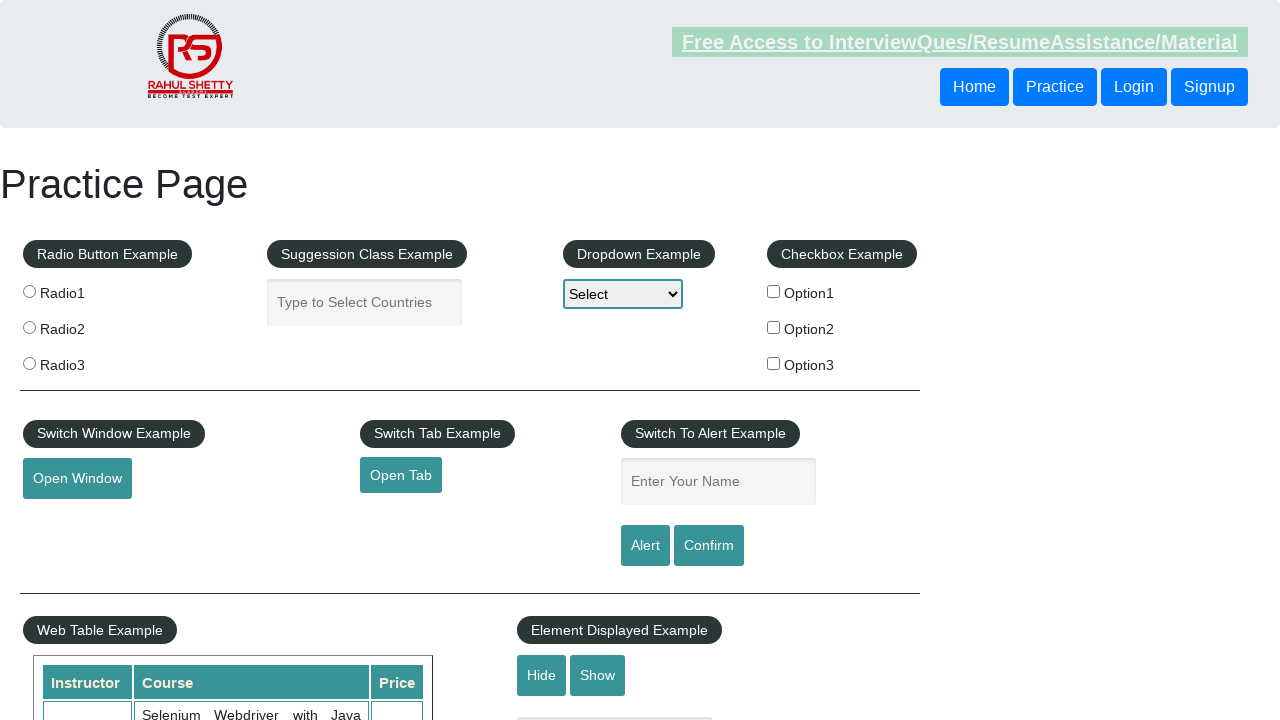

Located all checkboxes on the page
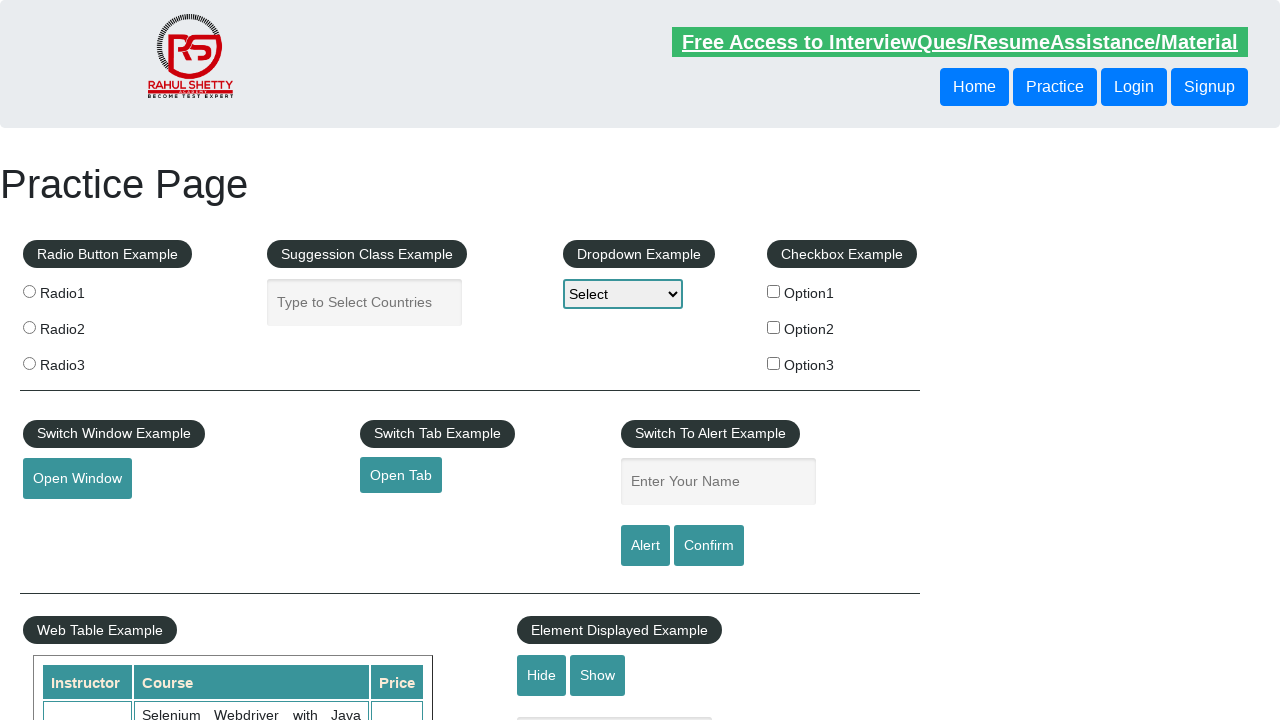

Clicked checkbox with value 'option2' at (774, 327) on input[type='checkbox'] >> nth=1
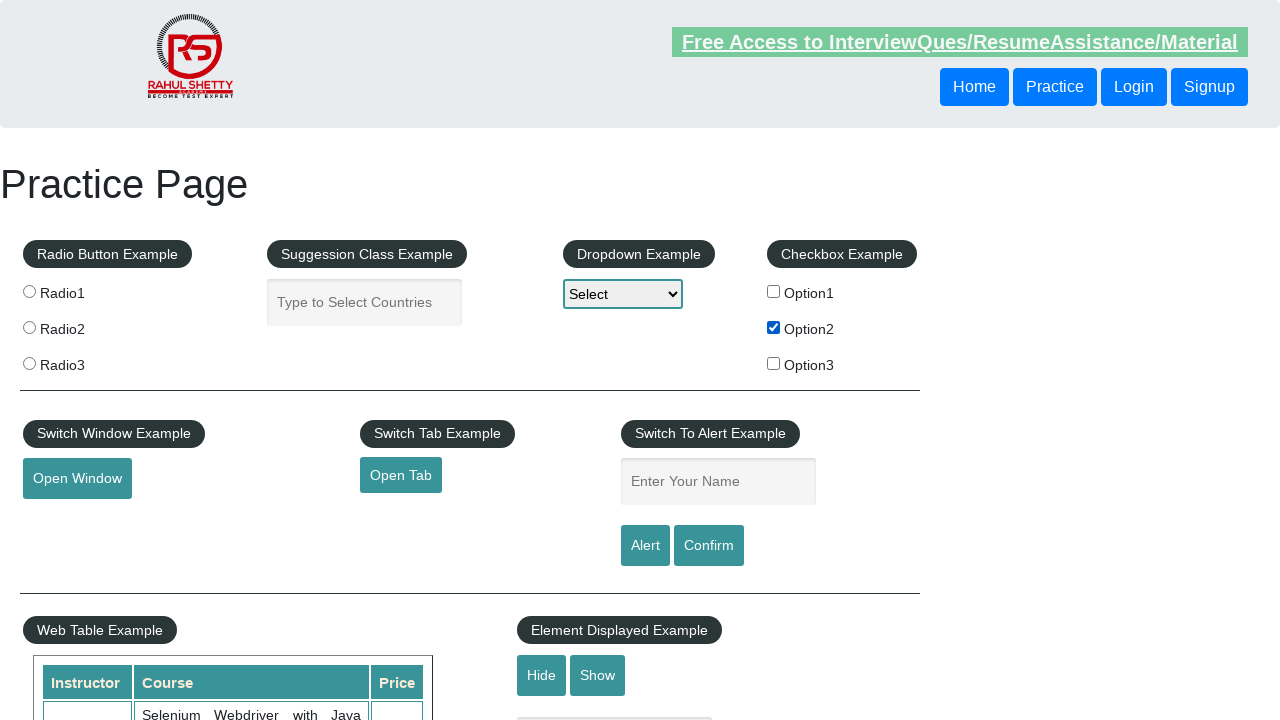

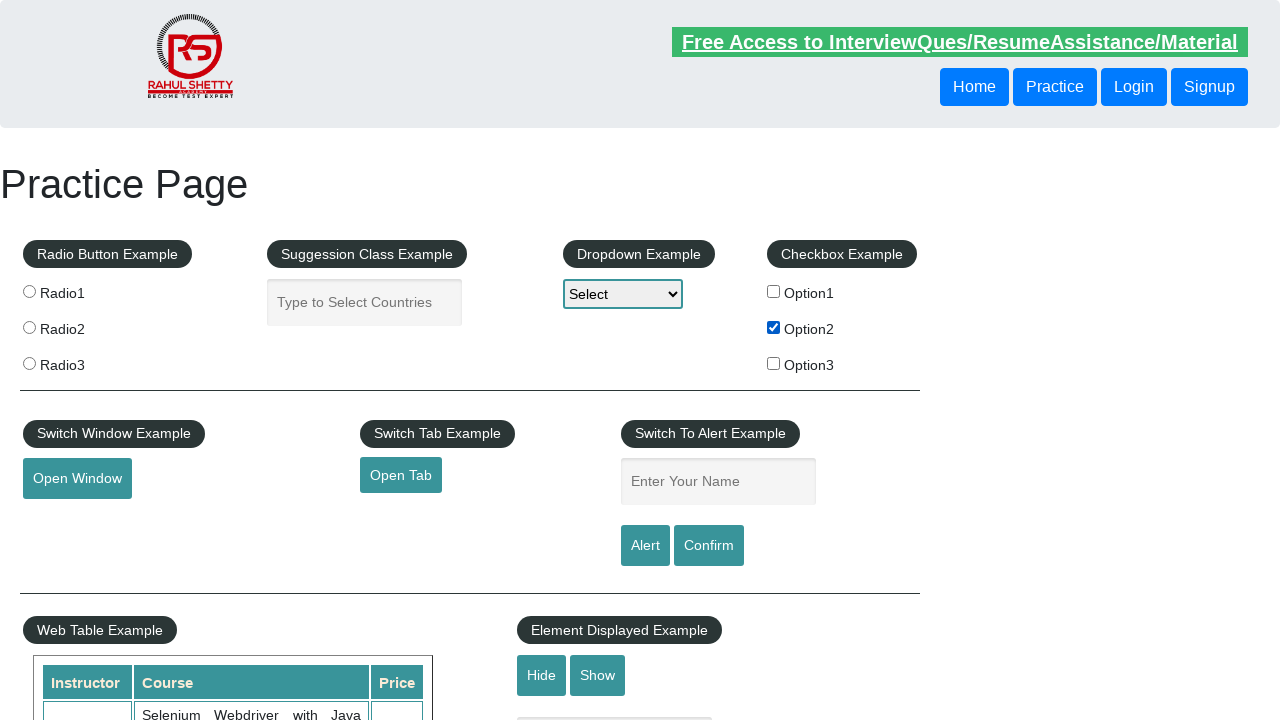